Tests a hotel reservation form by selecting reservation term, headcount, breakfast option, and navigating through the reservation flow

Starting URL: http://example.selenium.jp/reserveApp_Renewal/

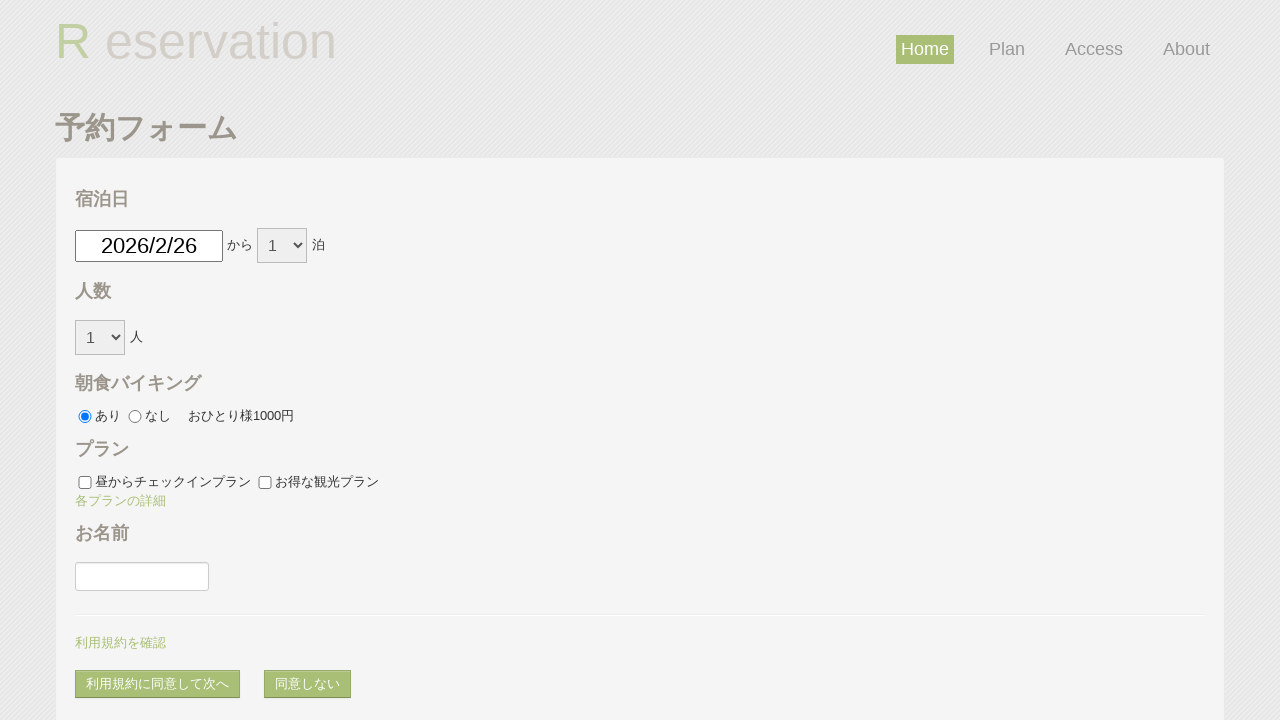

Selected 7-day reservation term on #reserve_term
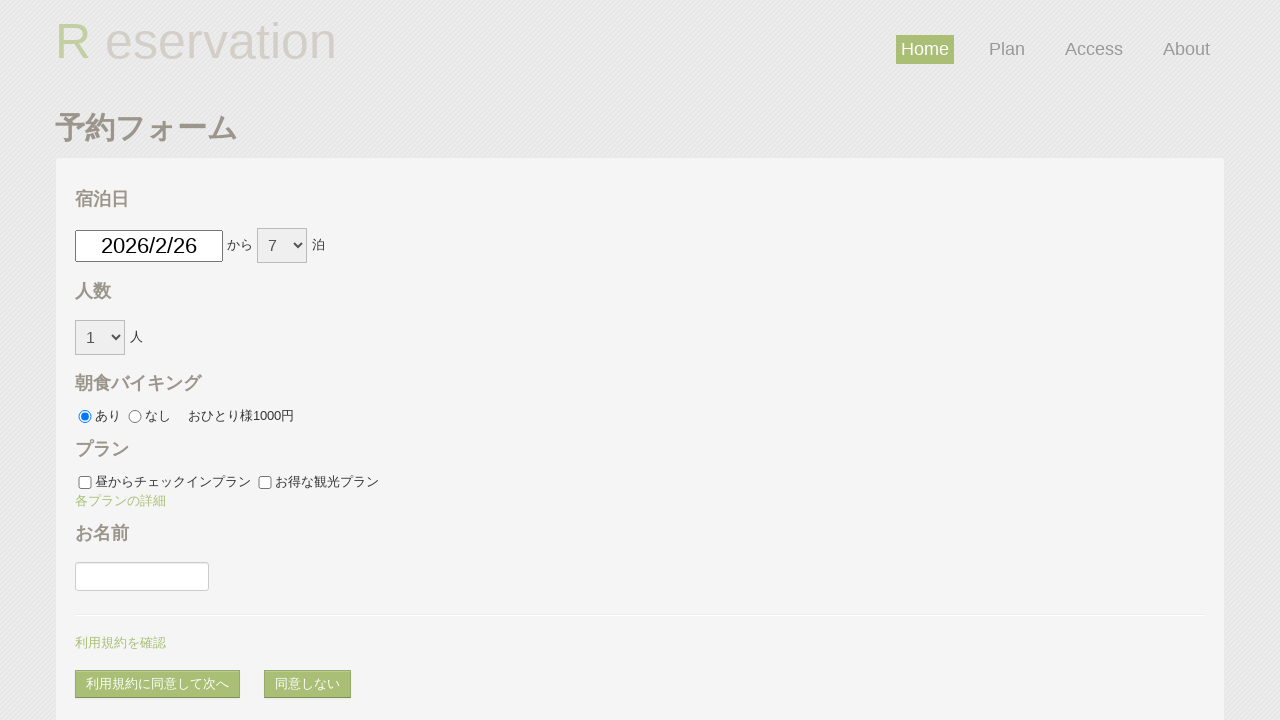

Selected headcount of 5 people on #headcount
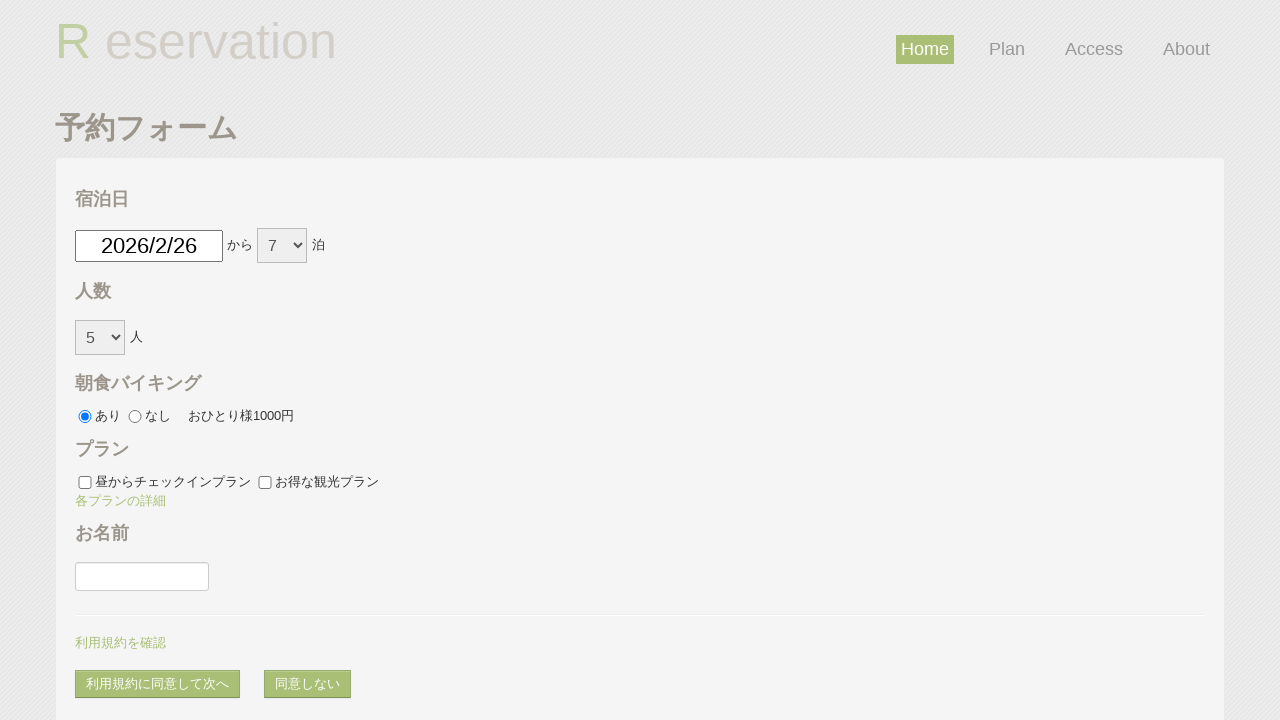

Clicked breakfast off option at (135, 417) on #breakfast_off
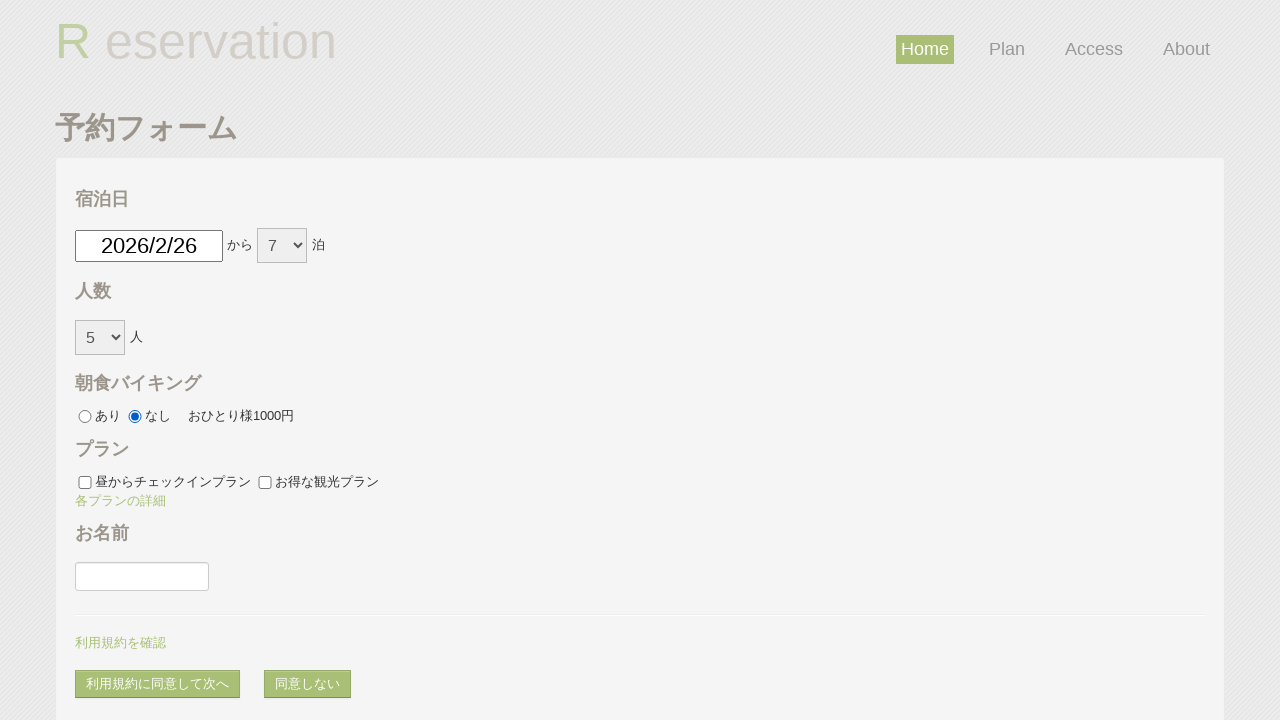

Clicked agree and navigated to next page at (158, 684) on #agree_and_goto_next
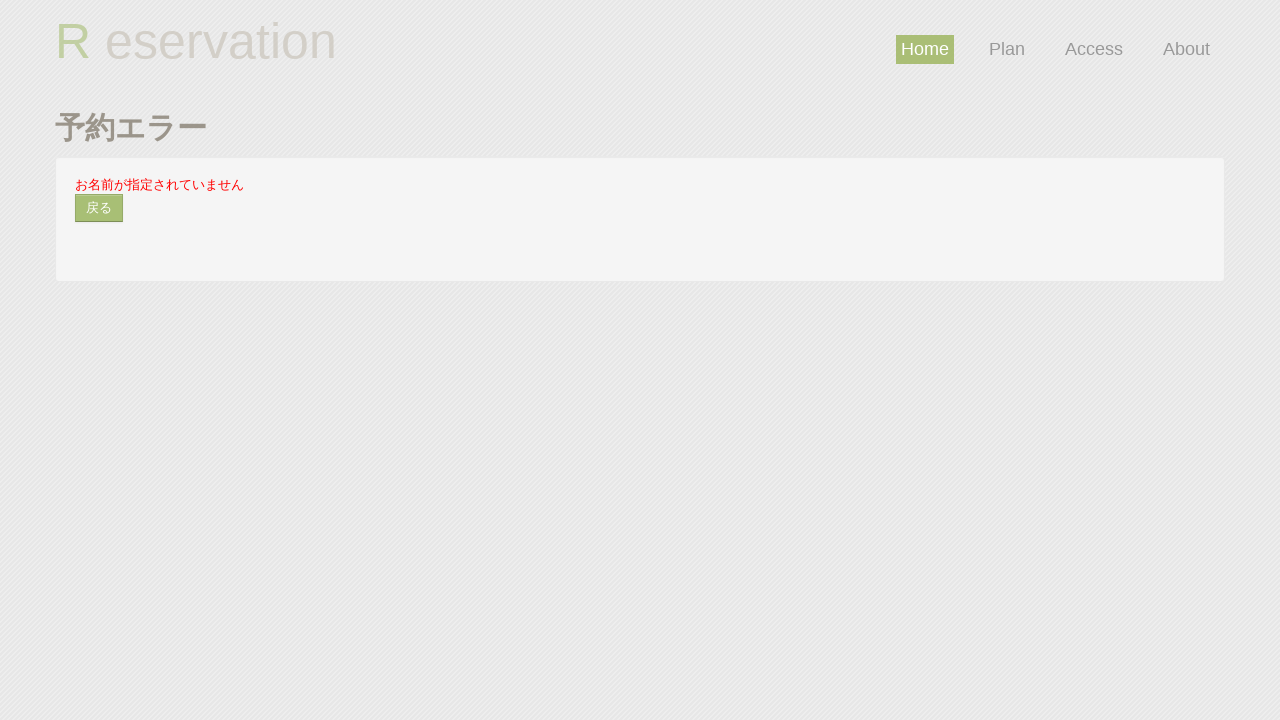

Clicked return to index page at (99, 208) on #returnto_index
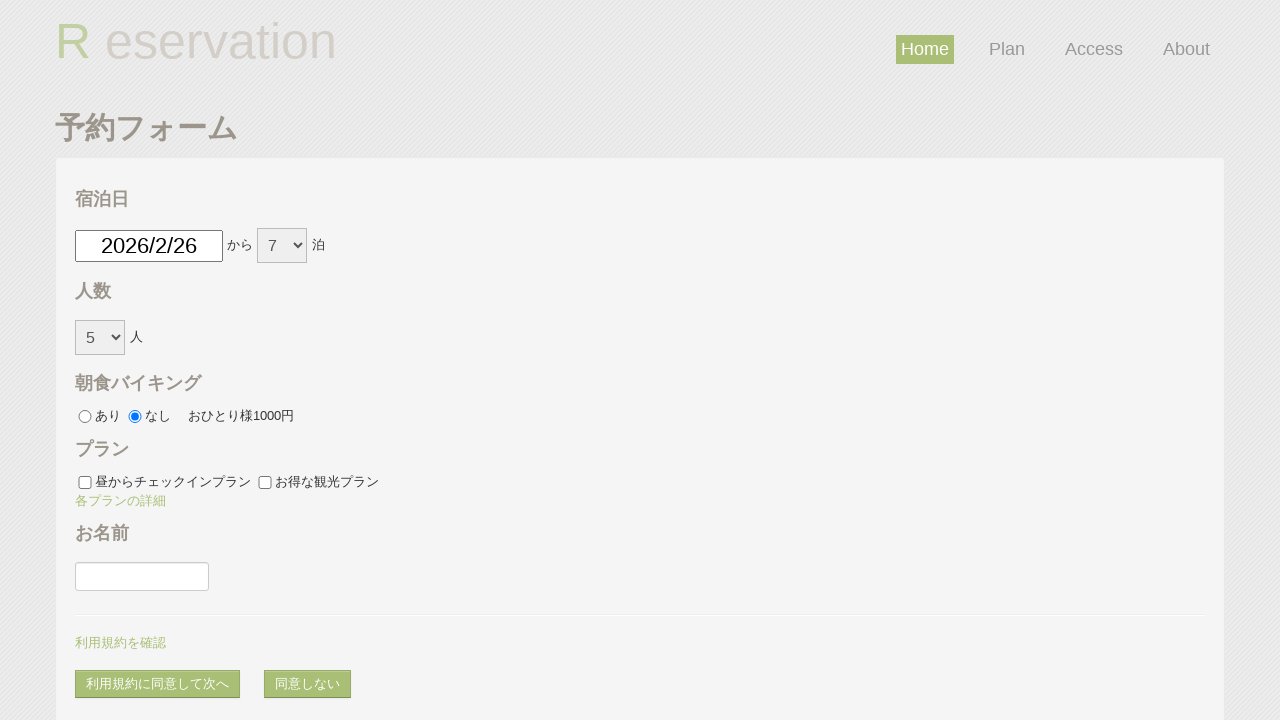

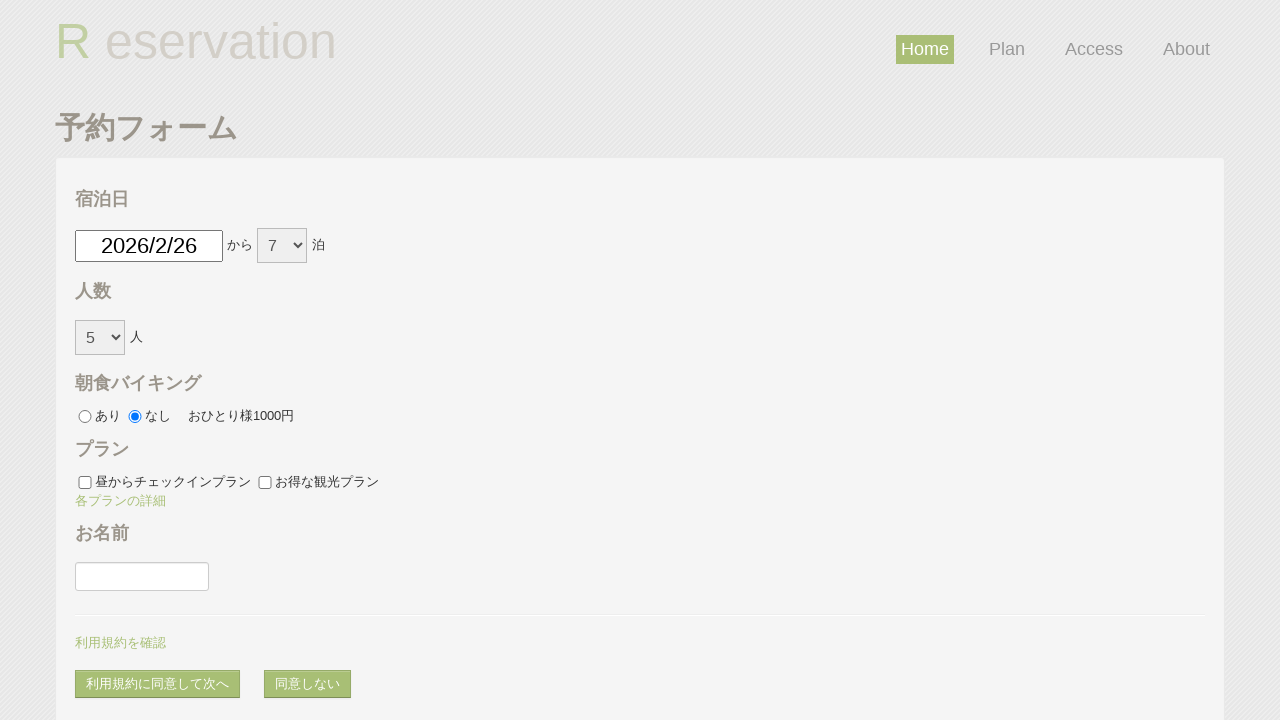